Tests navigation functionality by clicking on various links using full and partial link text matching

Starting URL: https://www.globalsqa.com/demo-site/select-dropdown-menu/

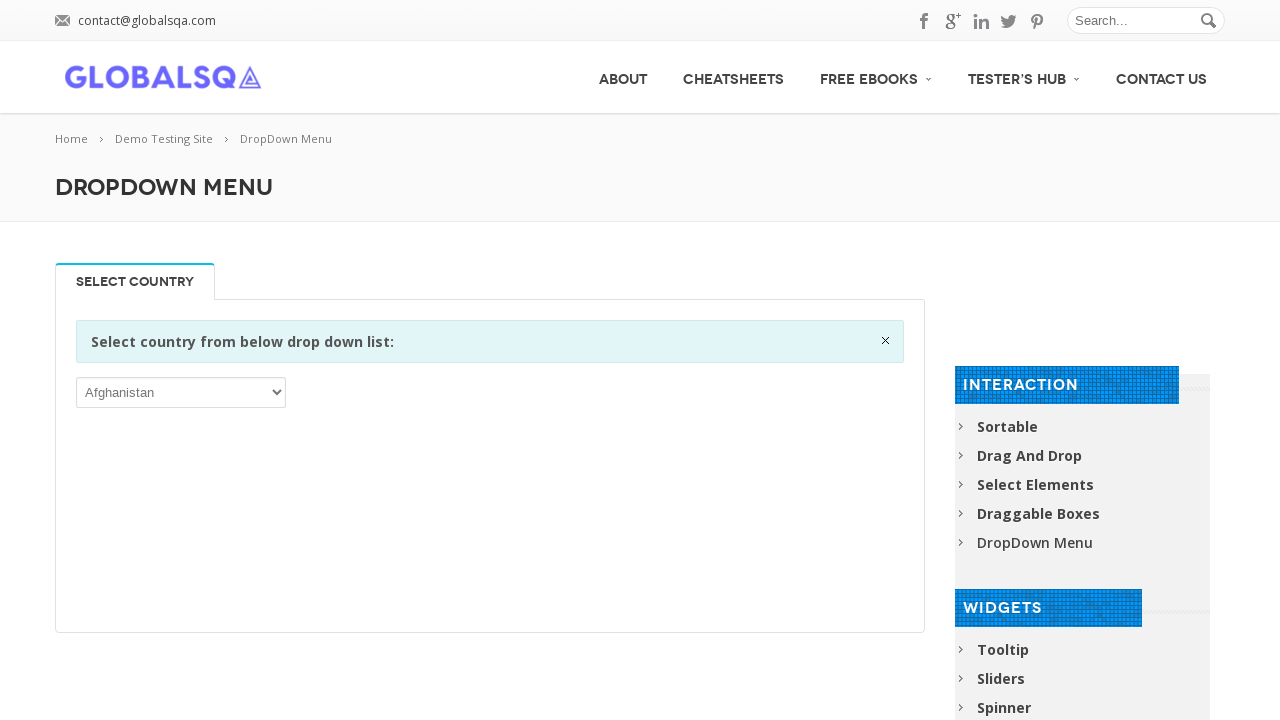

Retrieved all links on the page
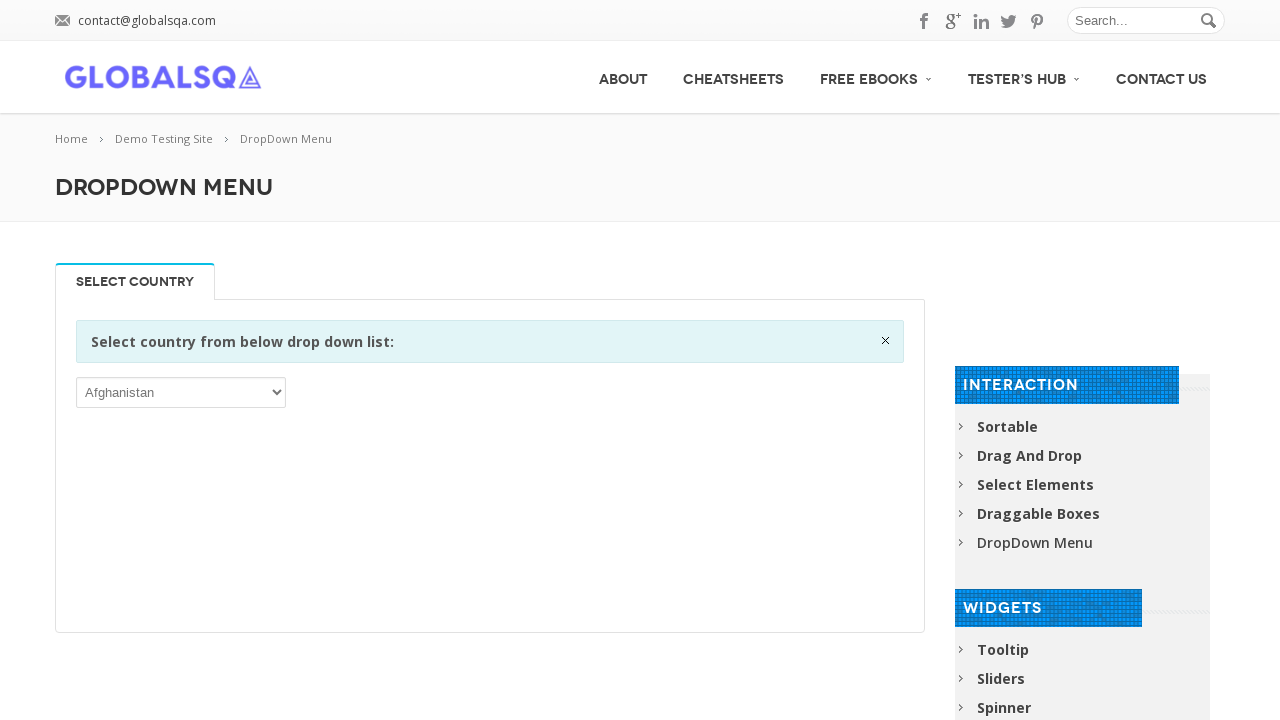

Clicked on Home link using exact text match at (82, 139) on text=Home
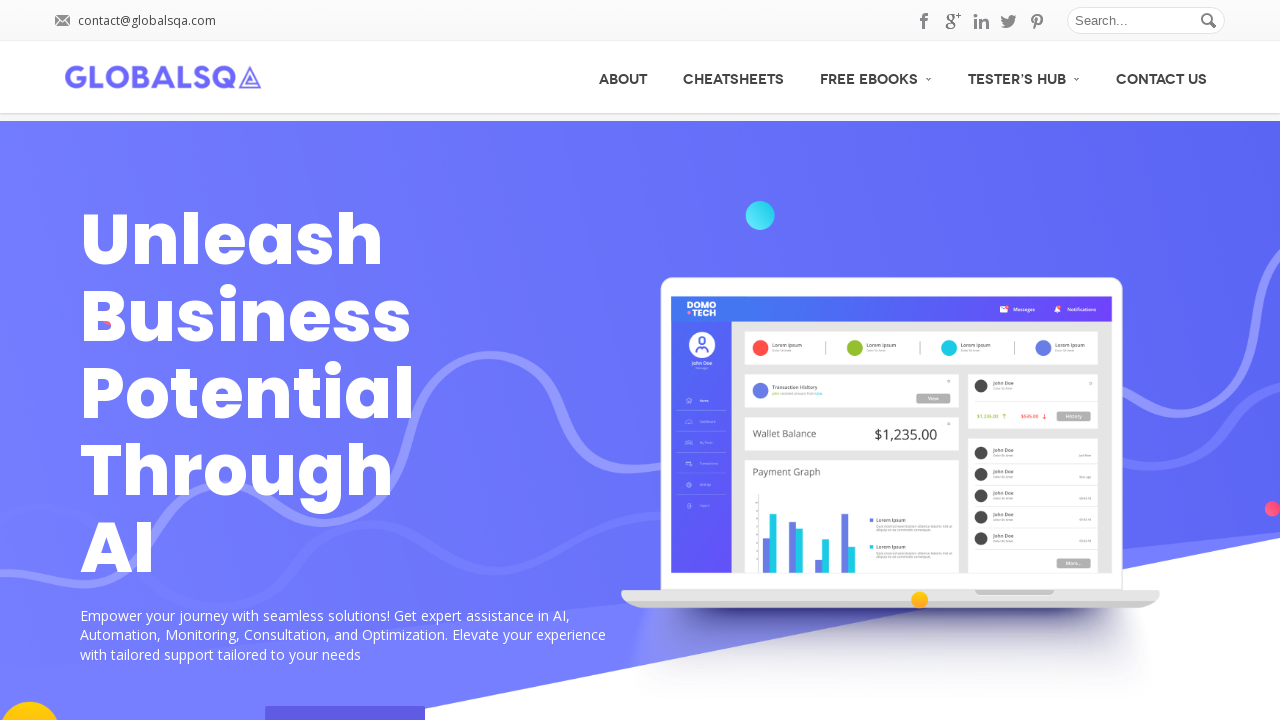

Waited 5 seconds for navigation to complete
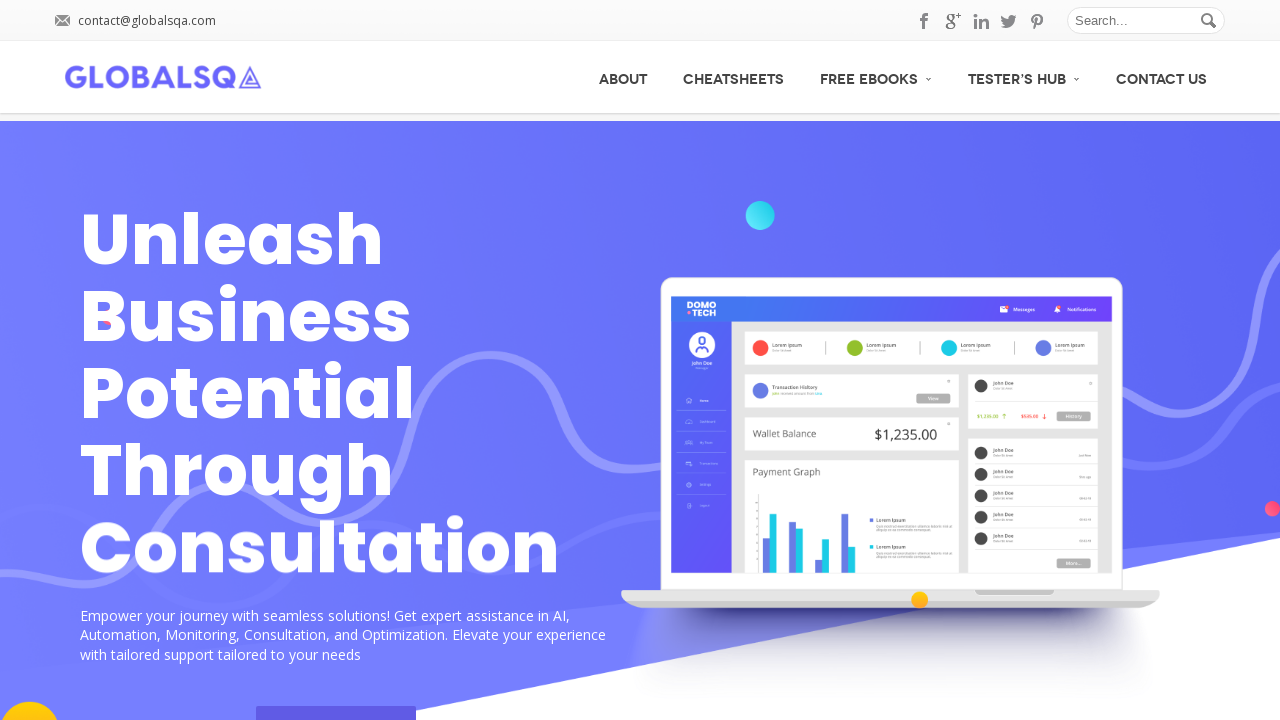

Reloaded the page
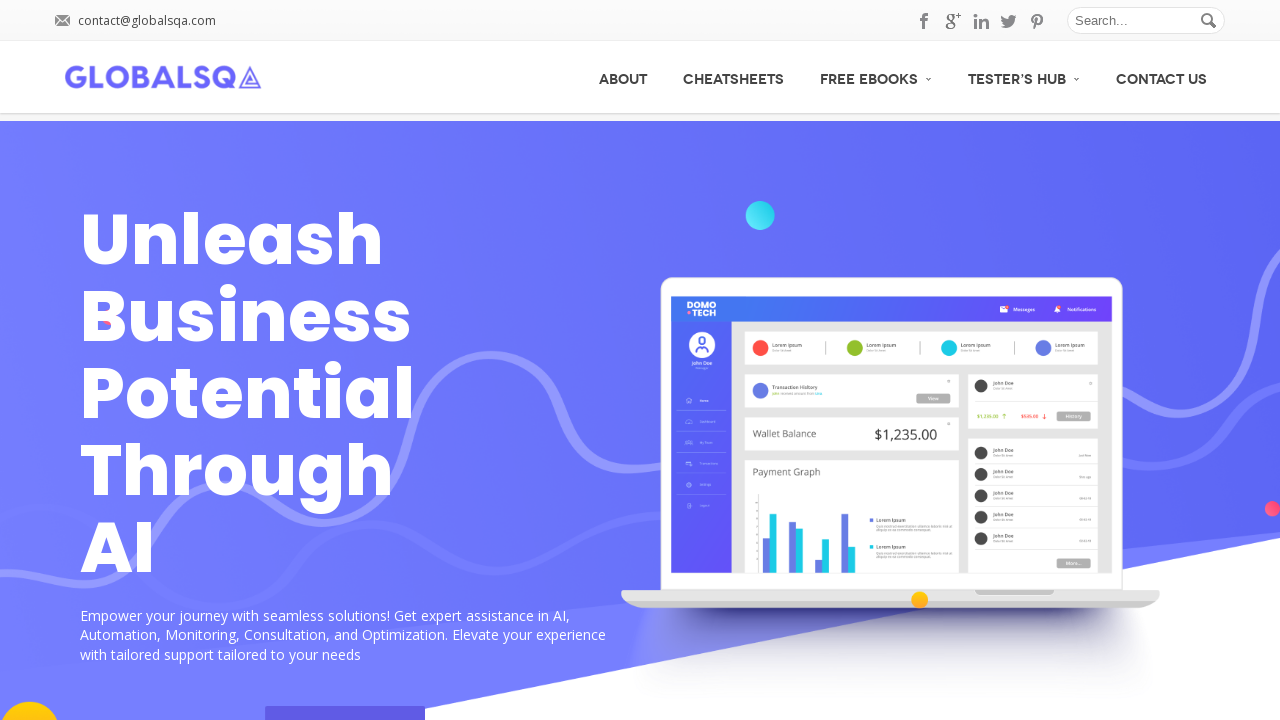

Clicked on link containing 'Global' using partial text match at (308, 687) on a:has-text('Global')
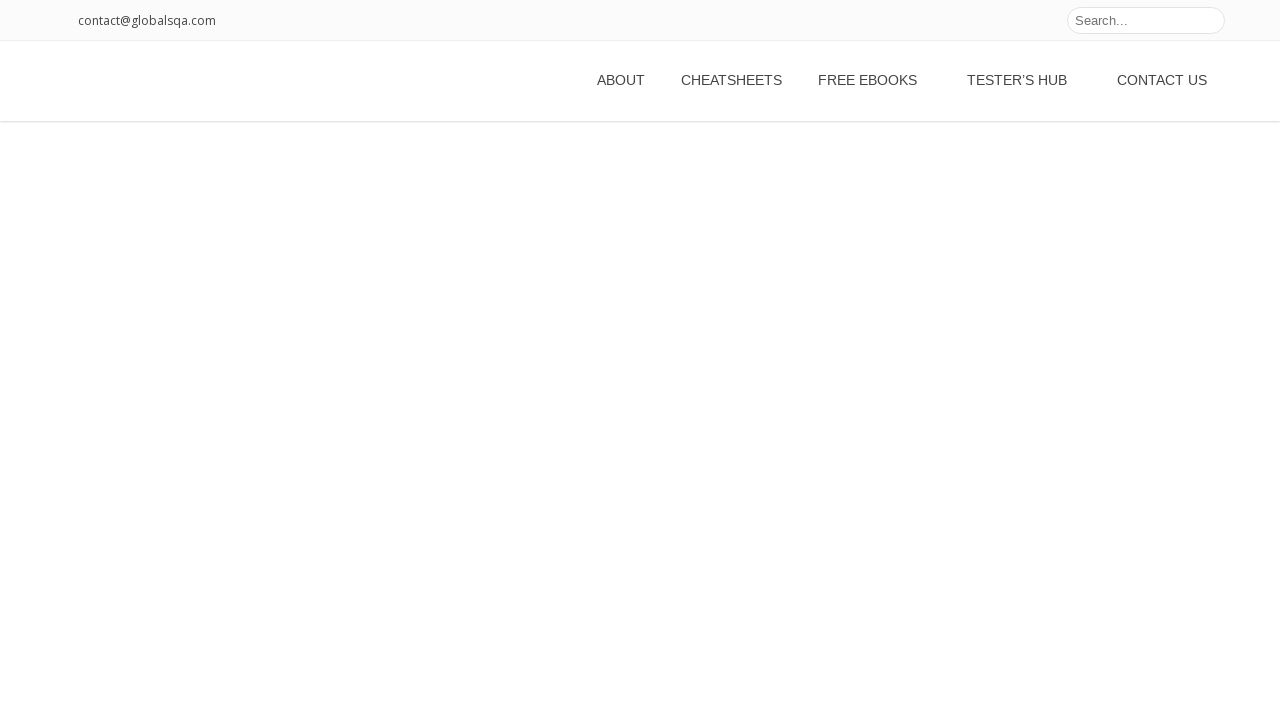

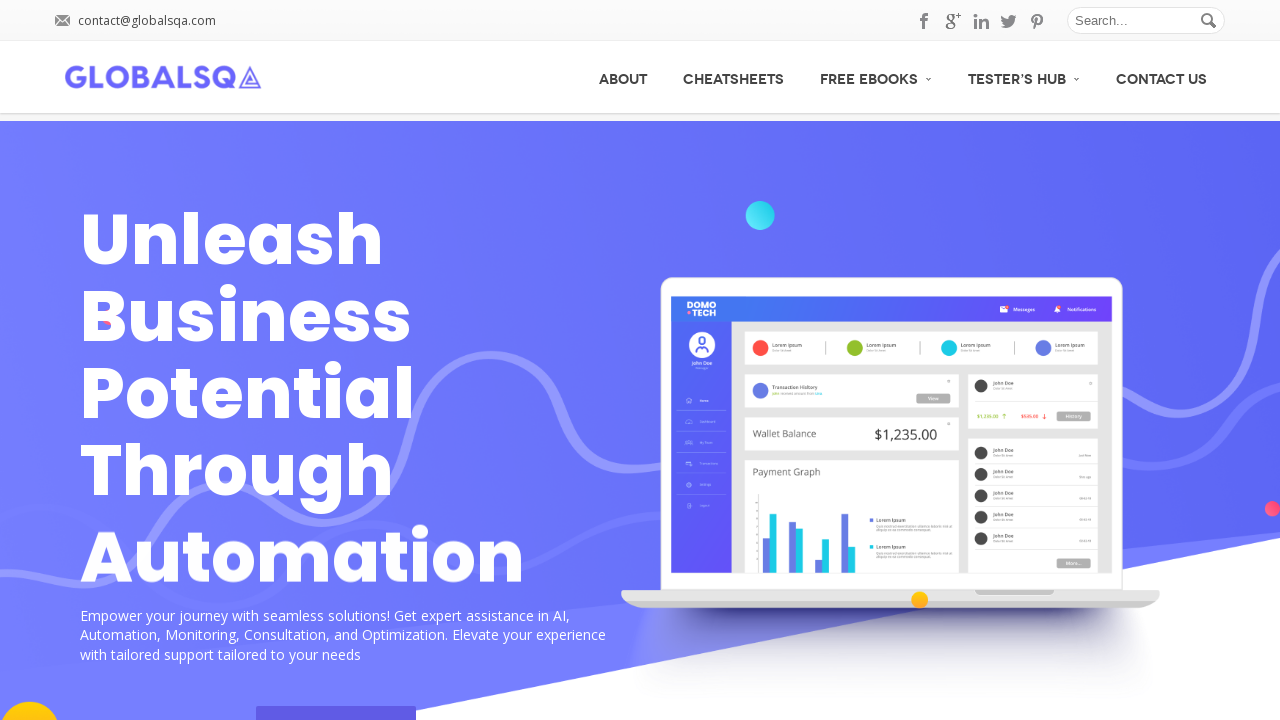